Tests keyboard key press functionality by sending space and left arrow keys to elements and verifying the displayed result text.

Starting URL: http://the-internet.herokuapp.com/key_presses

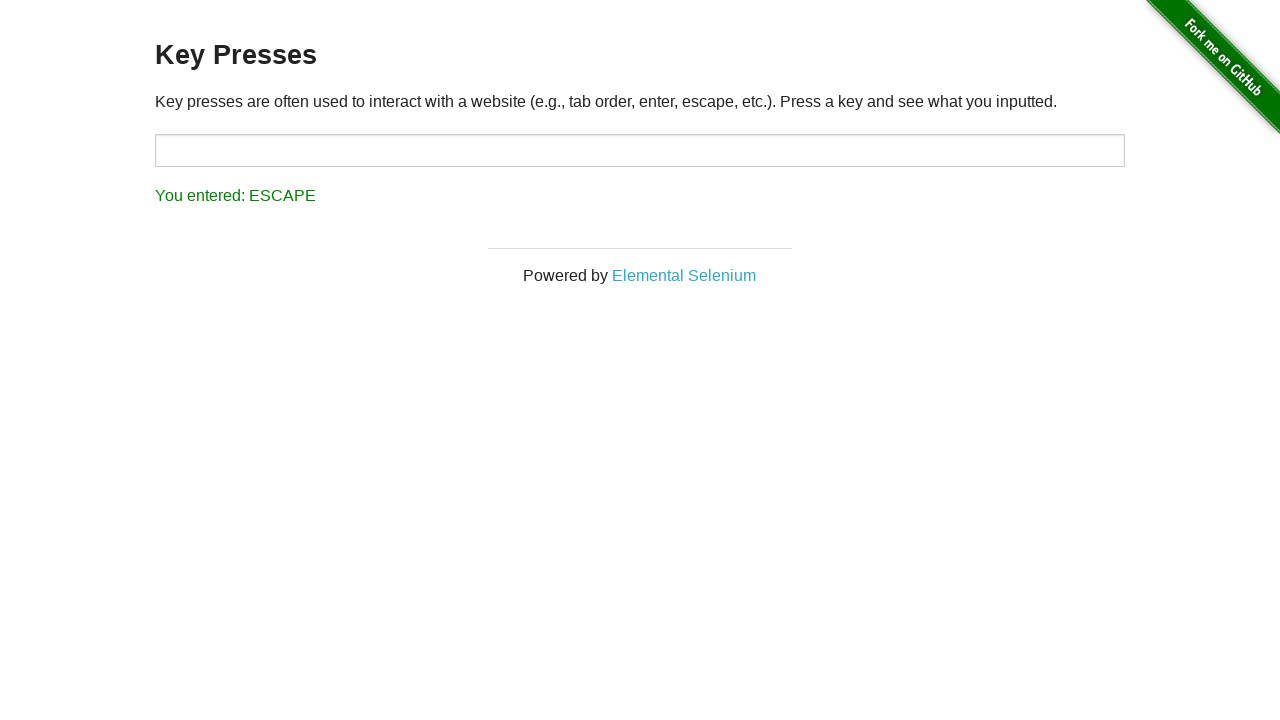

Pressed Space key on target element on #target
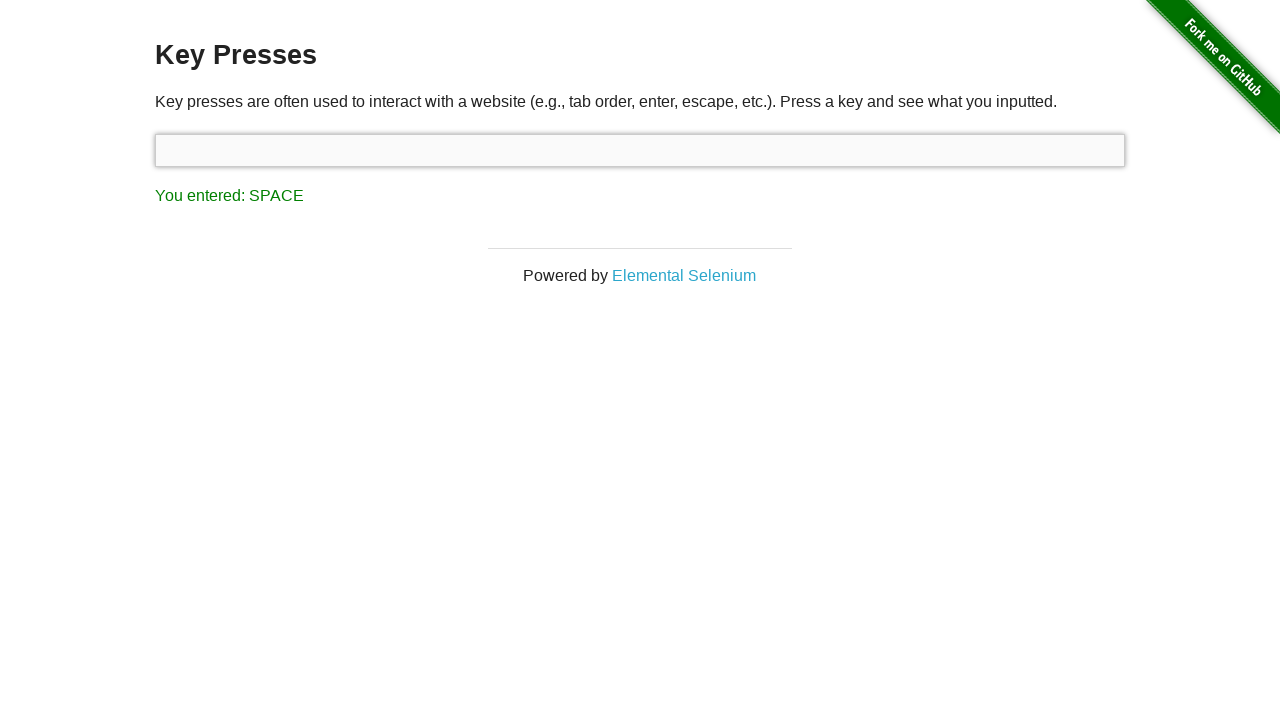

Waited for result element to appear
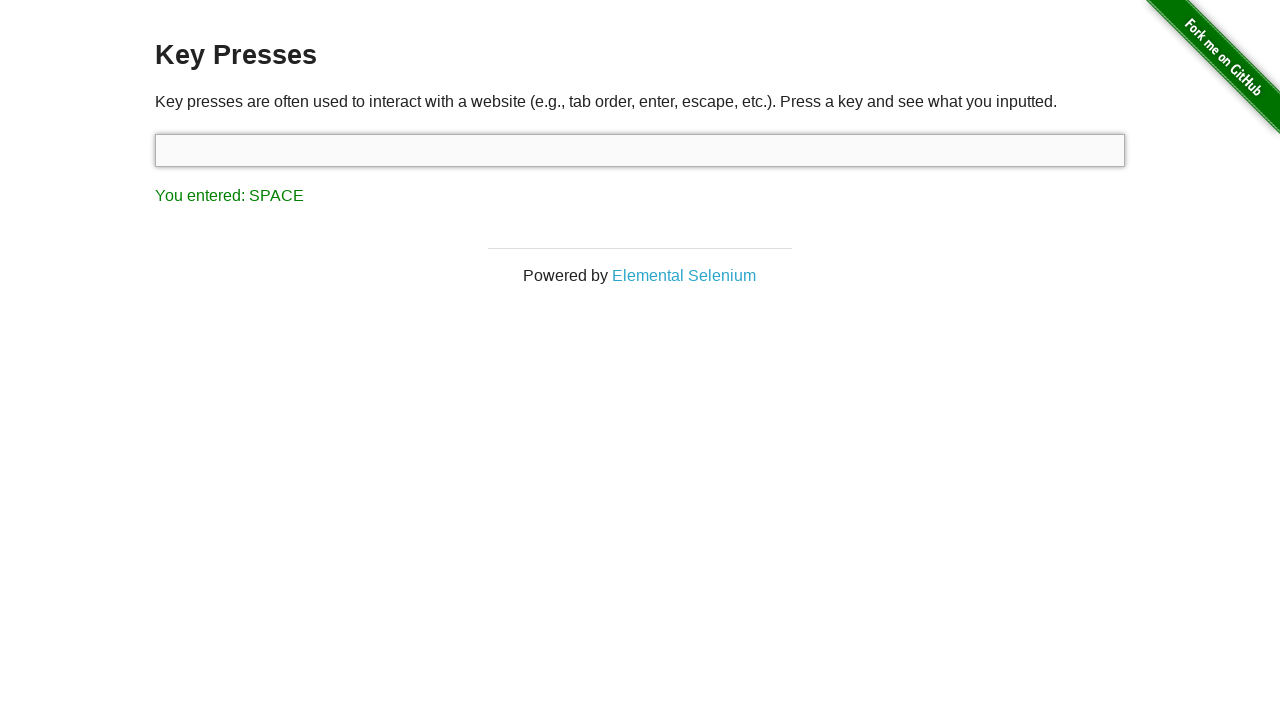

Retrieved result text content
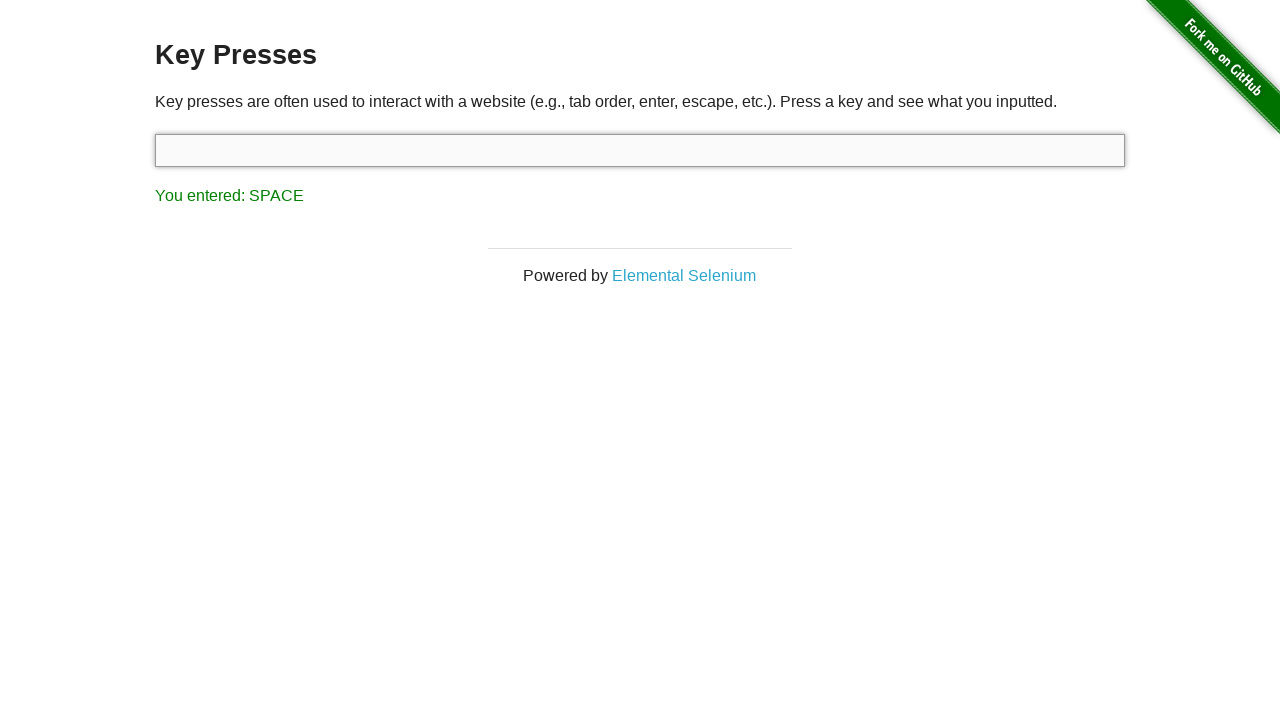

Verified result text shows 'You entered: SPACE'
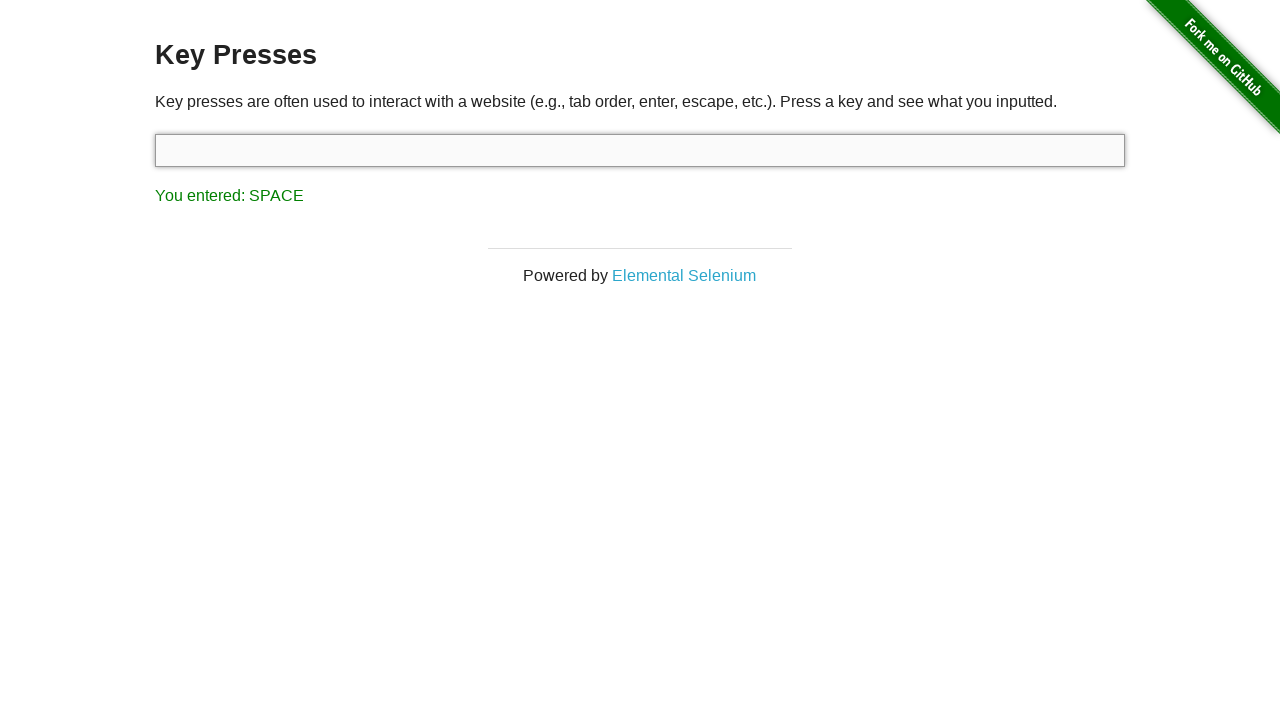

Pressed Left Arrow key
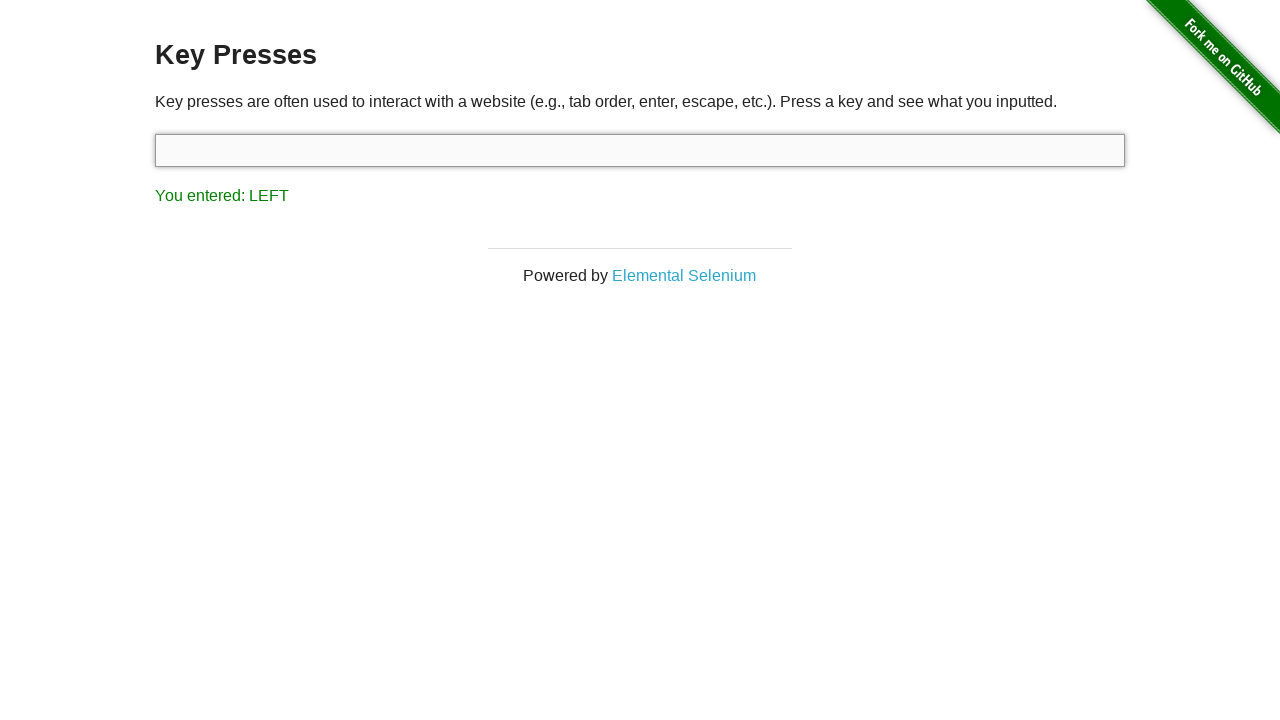

Retrieved updated result text content
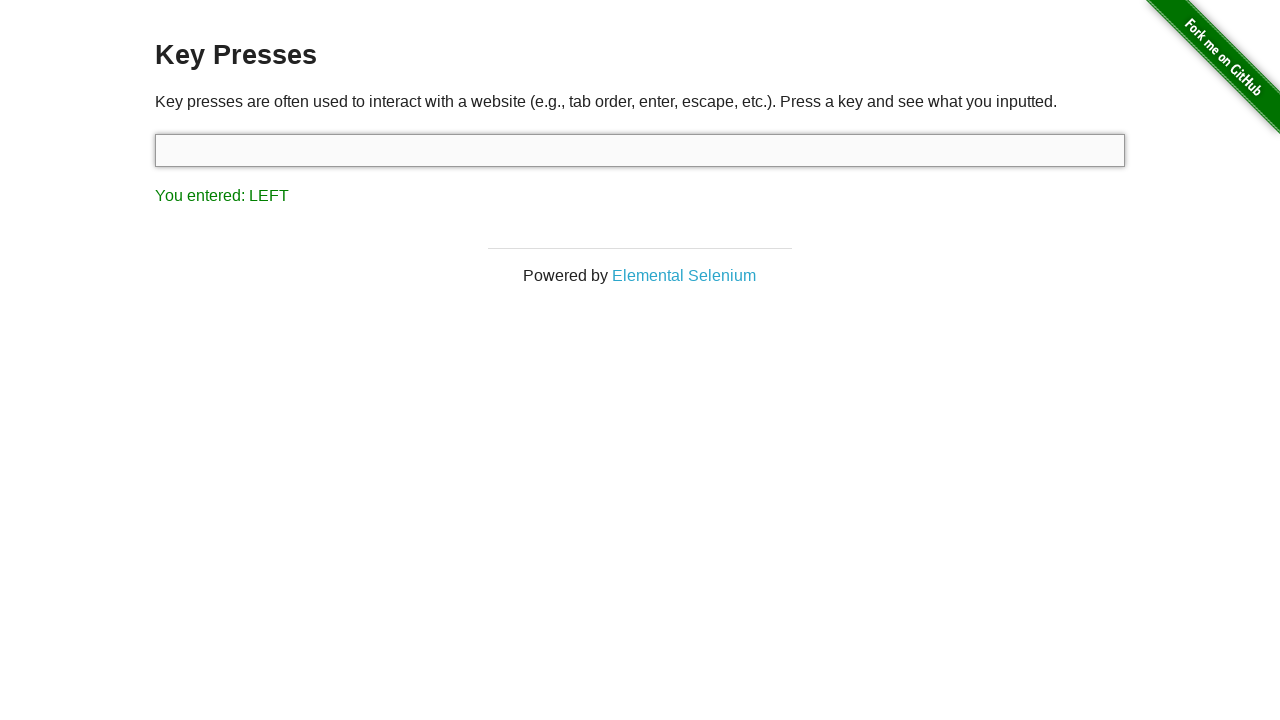

Verified result text shows 'You entered: LEFT'
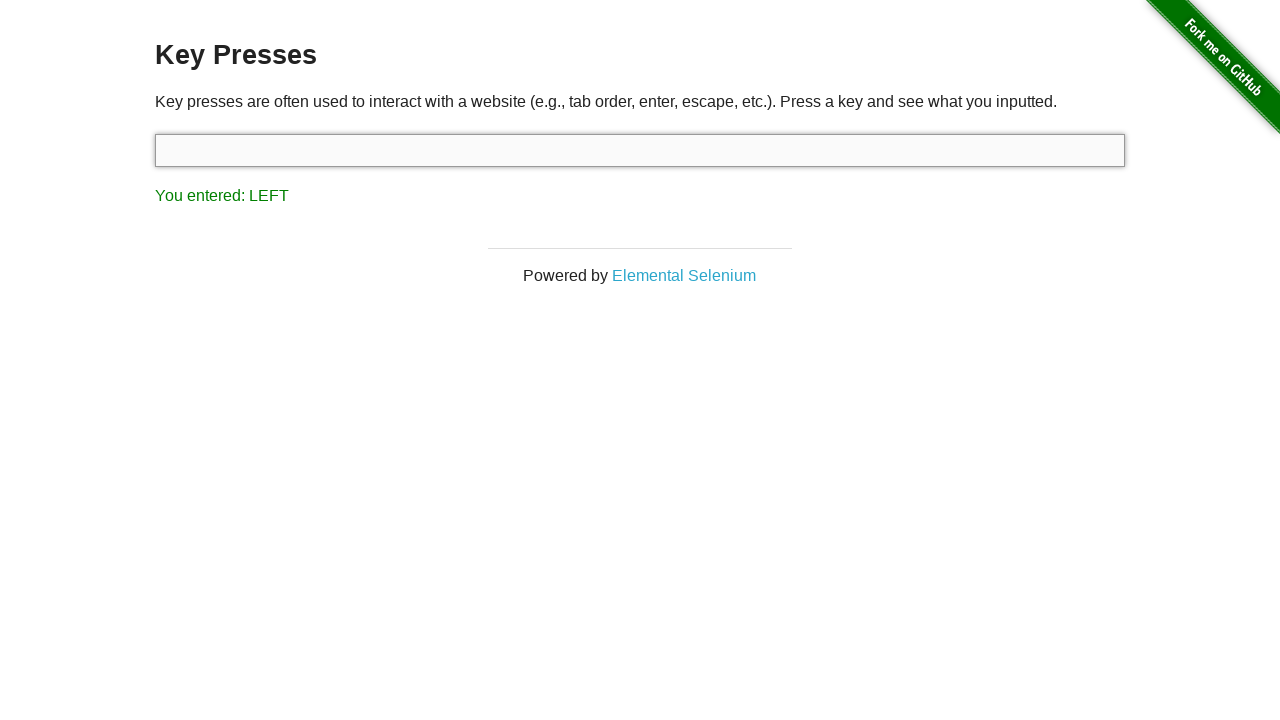

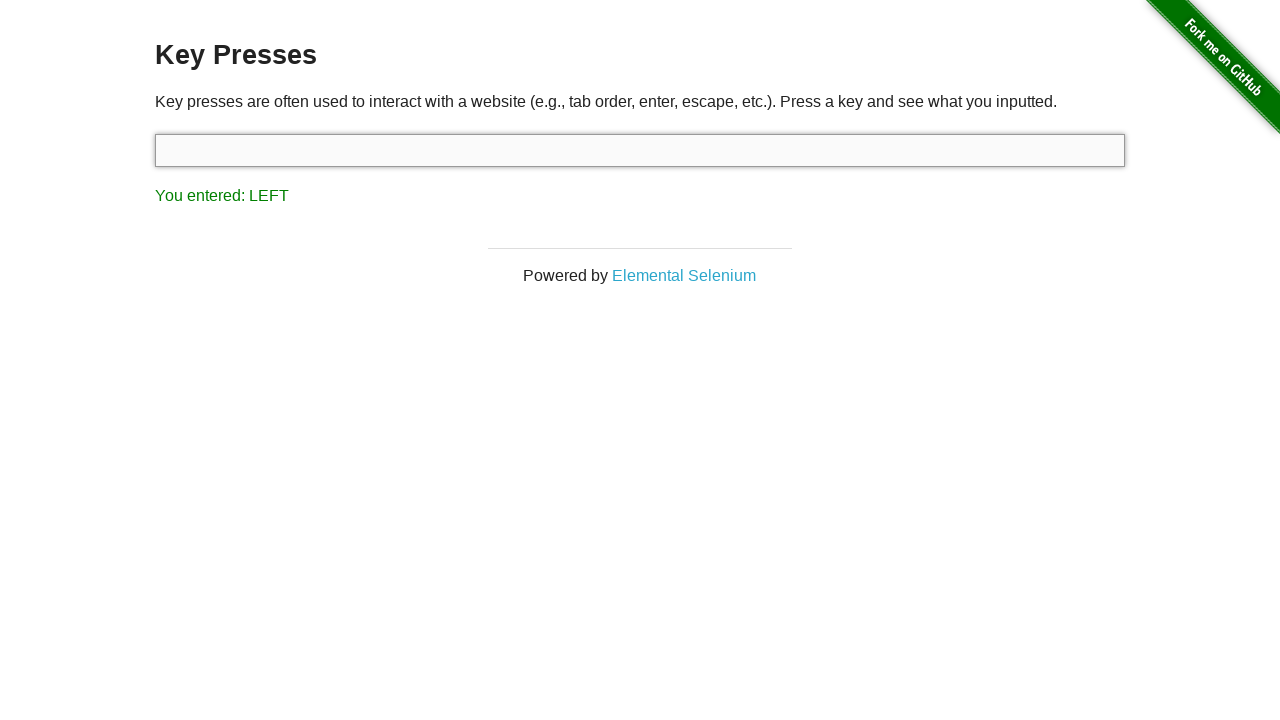